Tests drag and drop functionality on jQuery UI demo page by dragging an element into a droppable area

Starting URL: https://jqueryui.com/

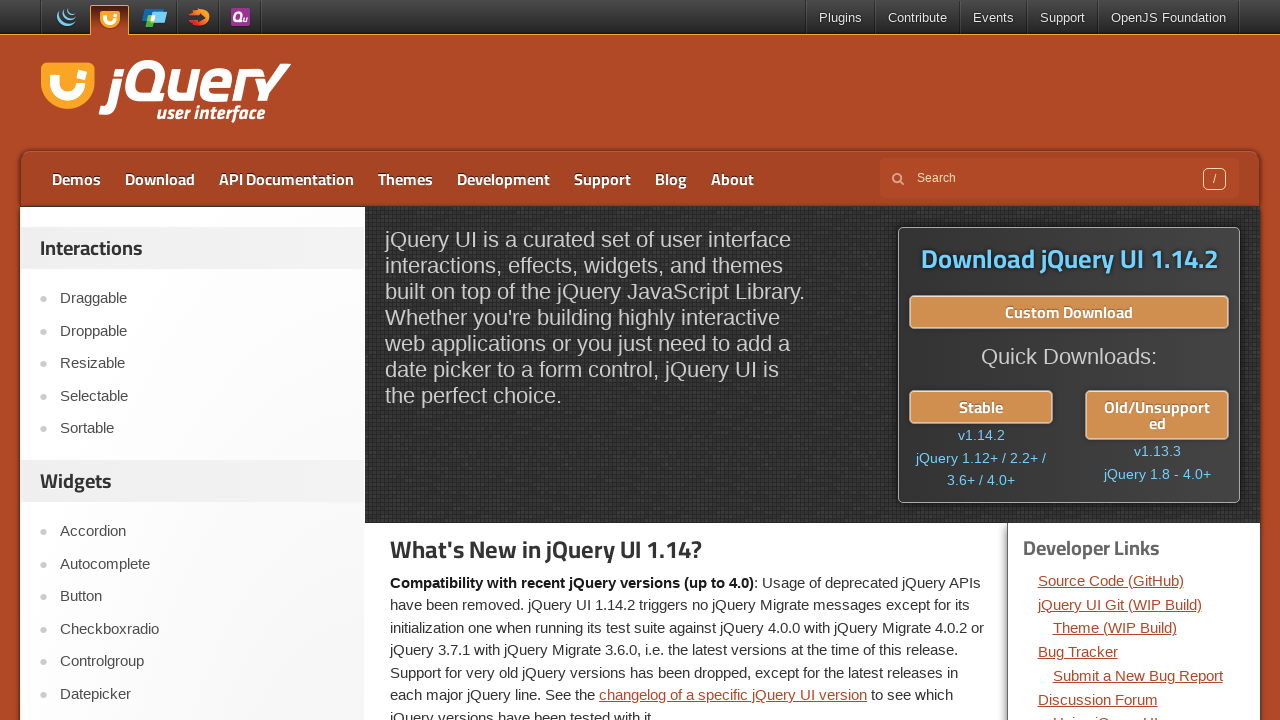

Clicked on Droppable link to navigate to drag and drop demo at (202, 331) on a:text('Droppable')
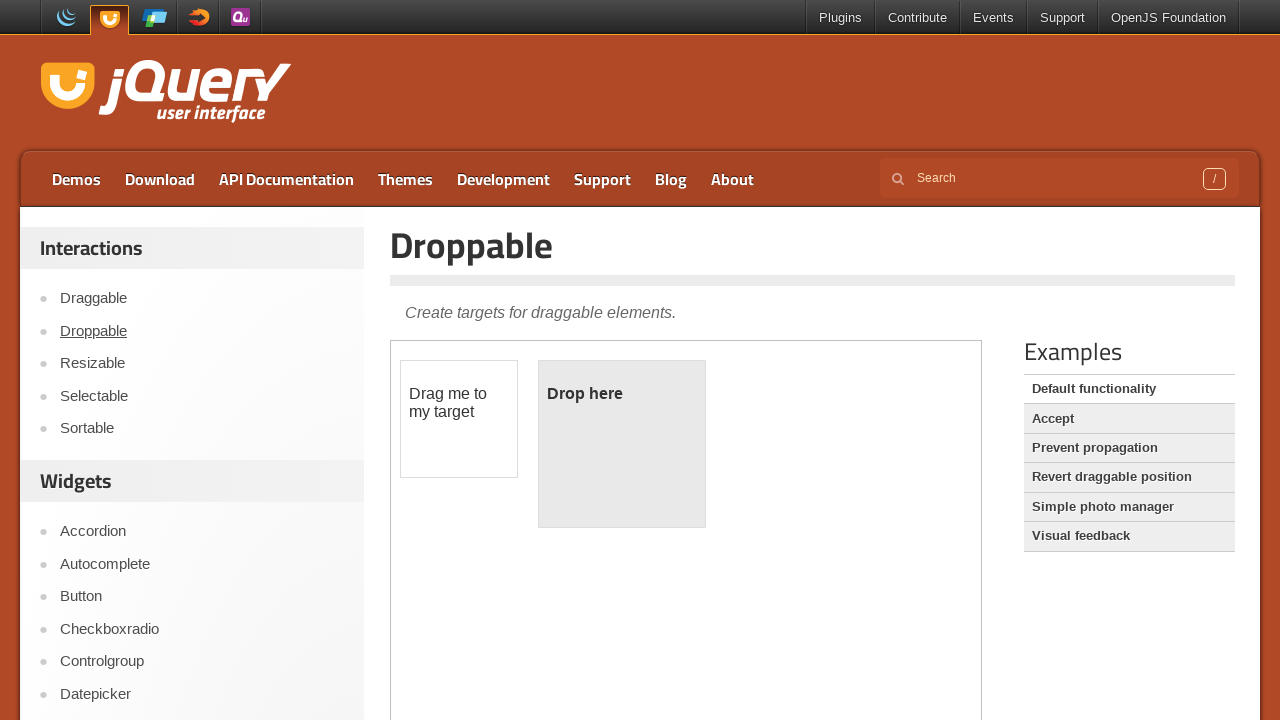

Located the demo iframe
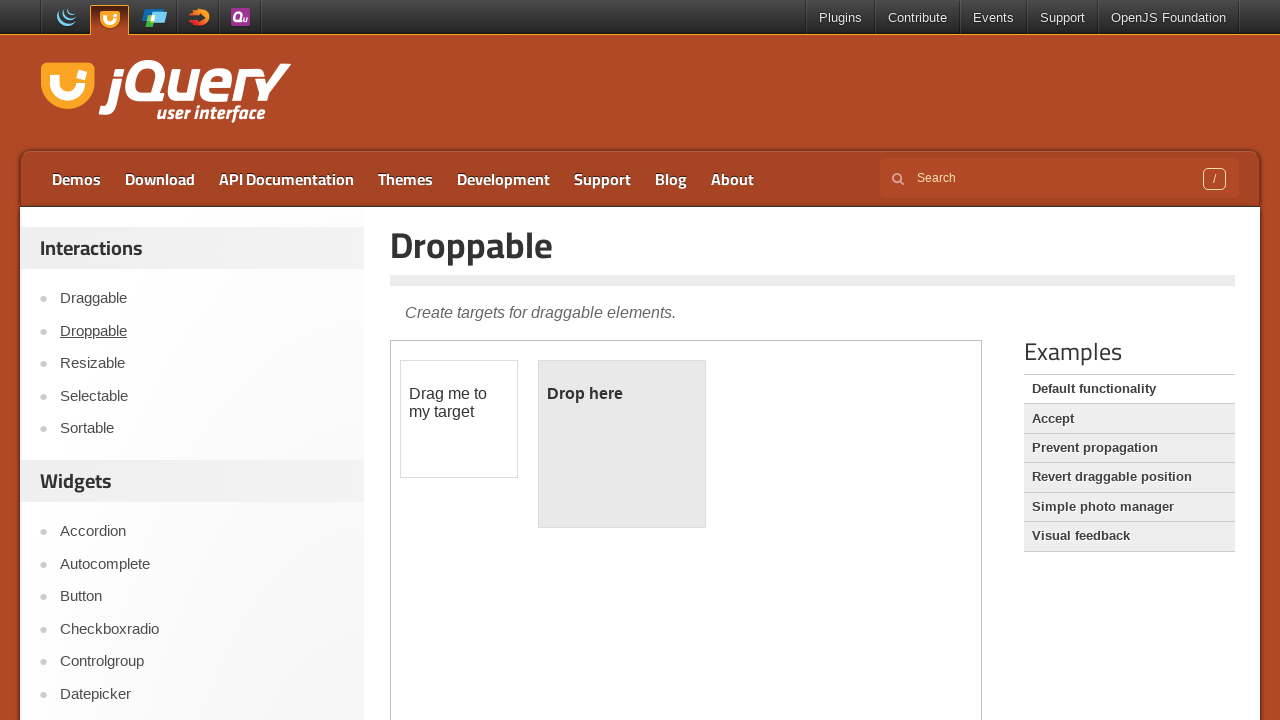

Located the draggable element
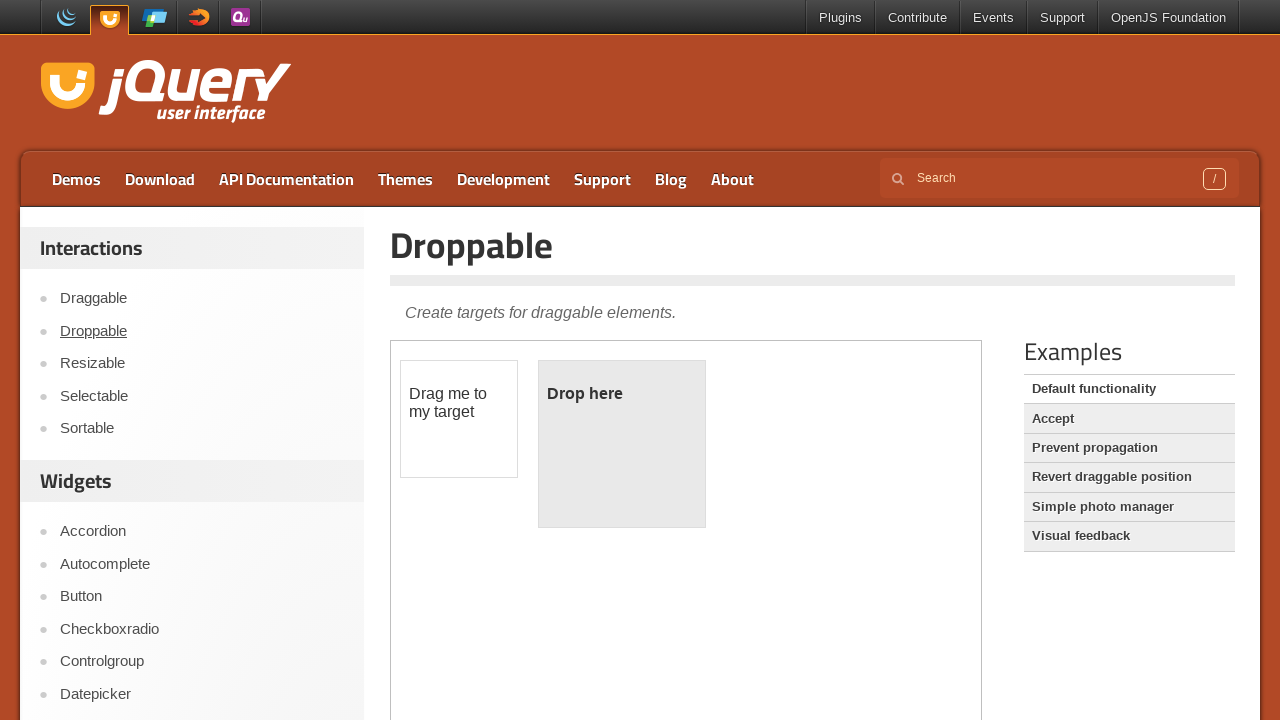

Located the droppable element
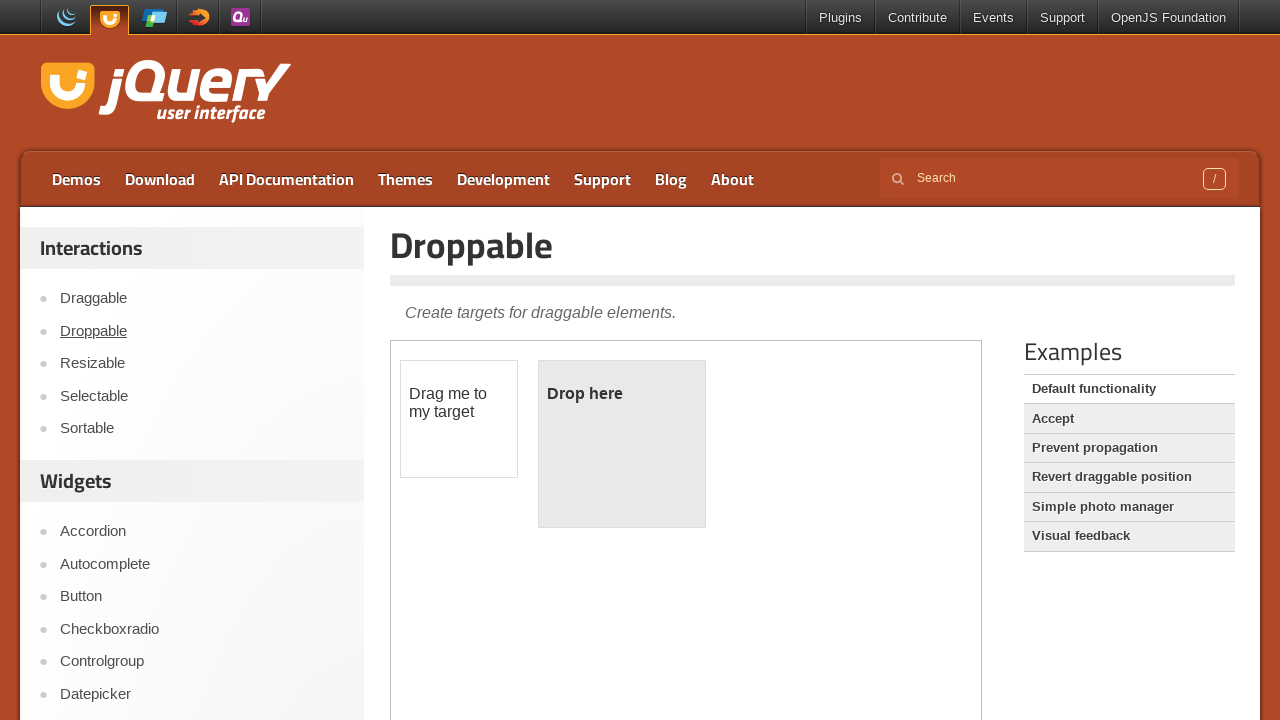

Dragged the draggable element into the droppable area at (622, 444)
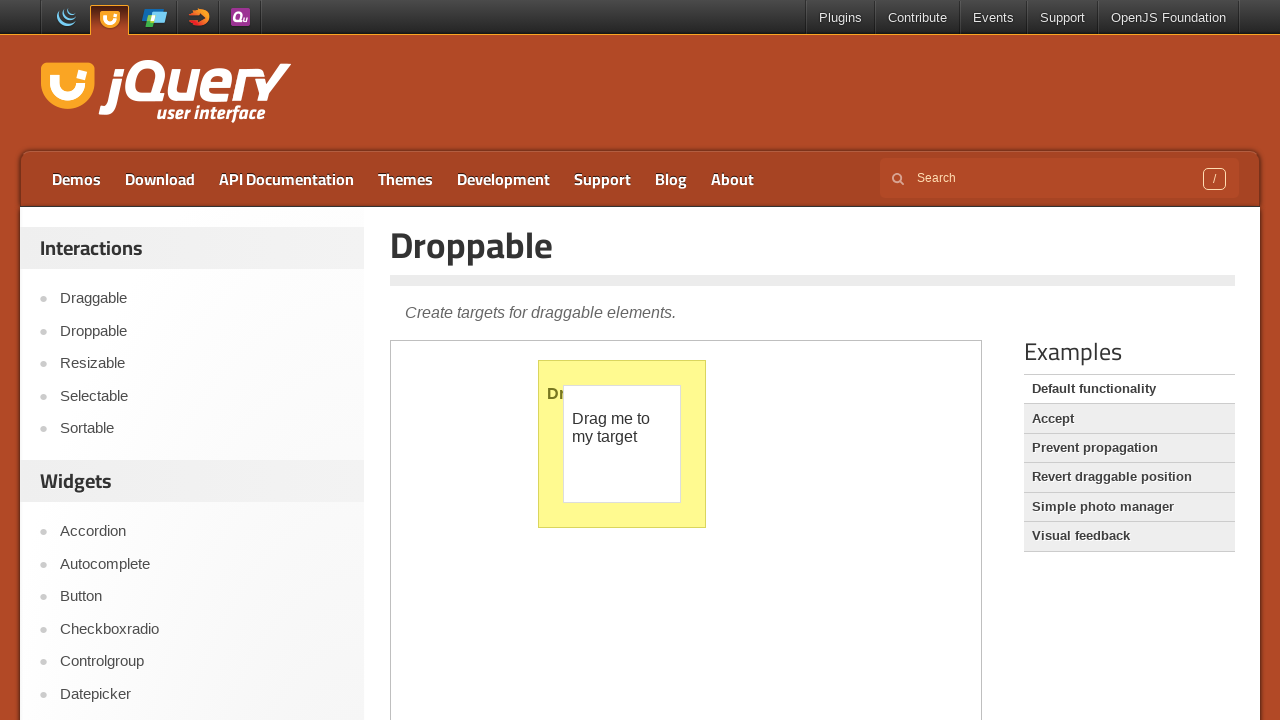

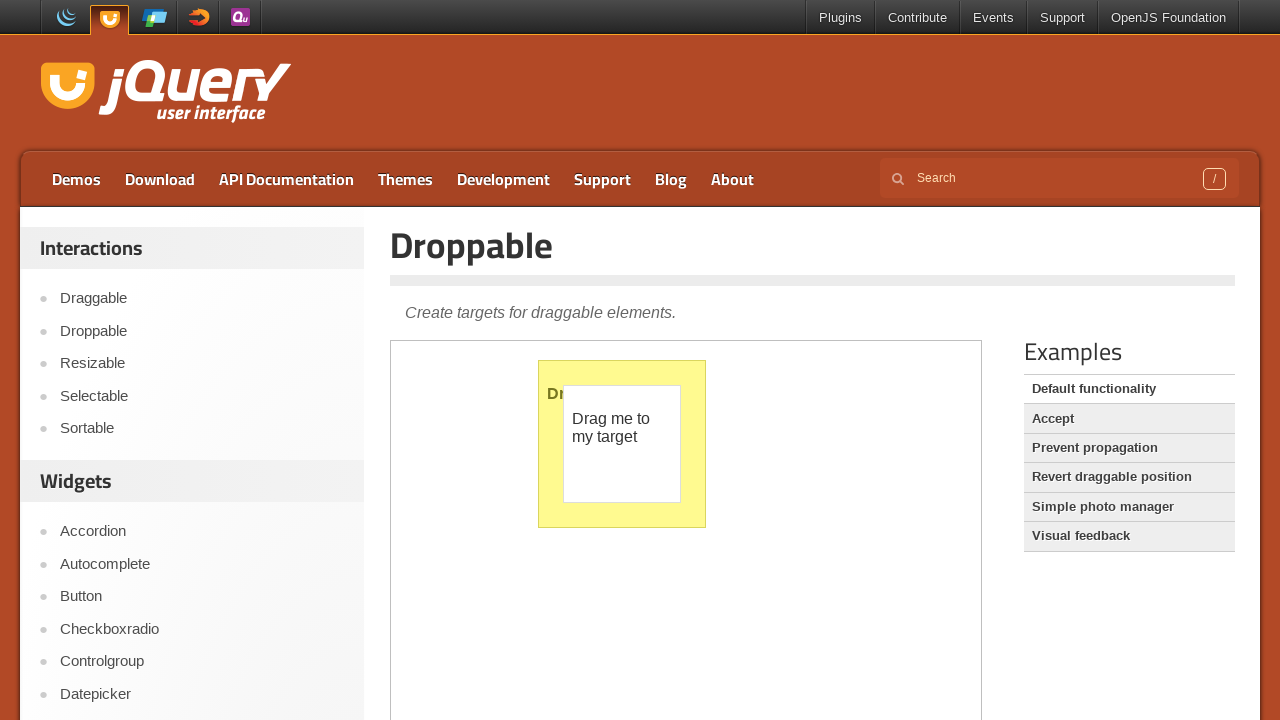